Tests form control by entering text into an input field

Starting URL: http://ggoreb.com/http/control.jsp

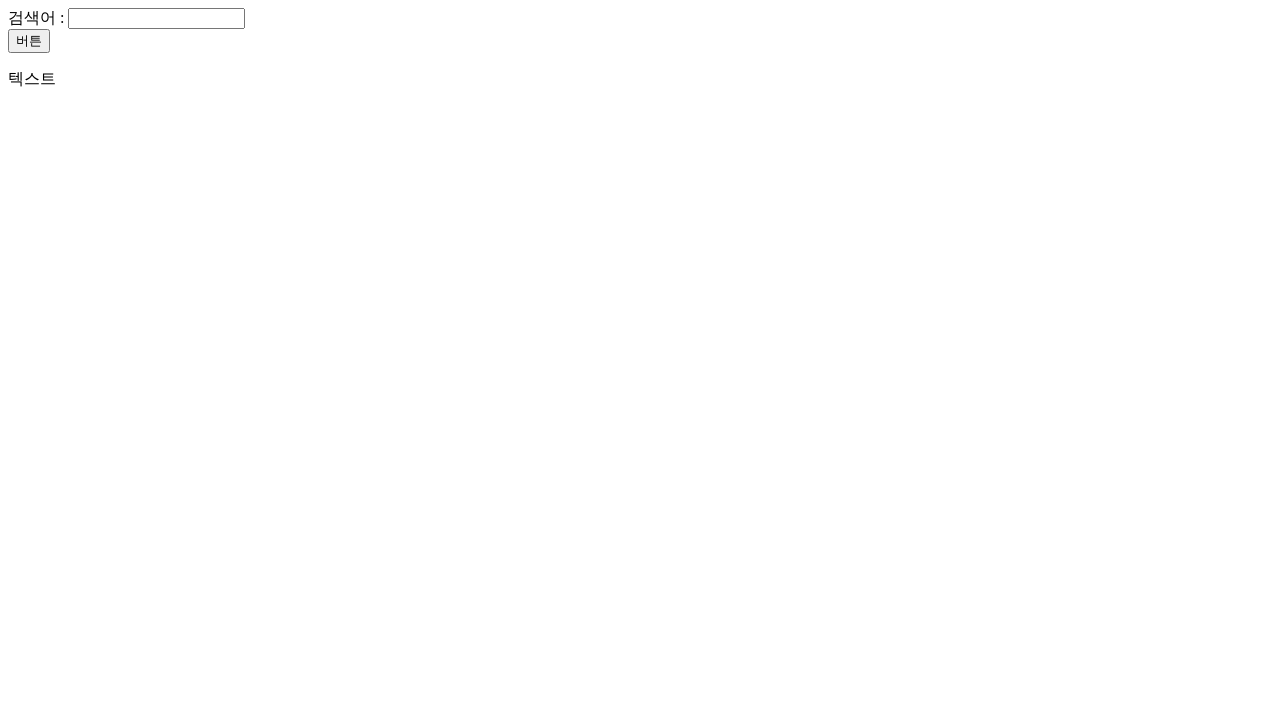

Filled input field with '파이썬' on input
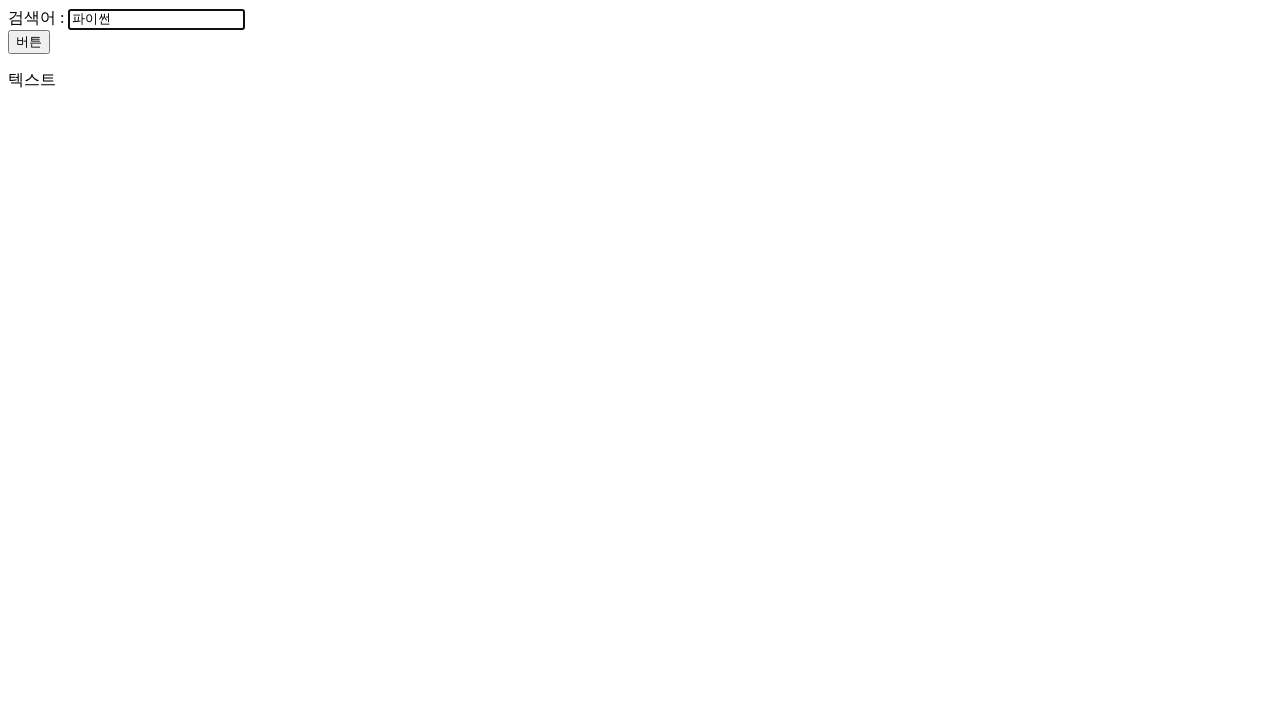

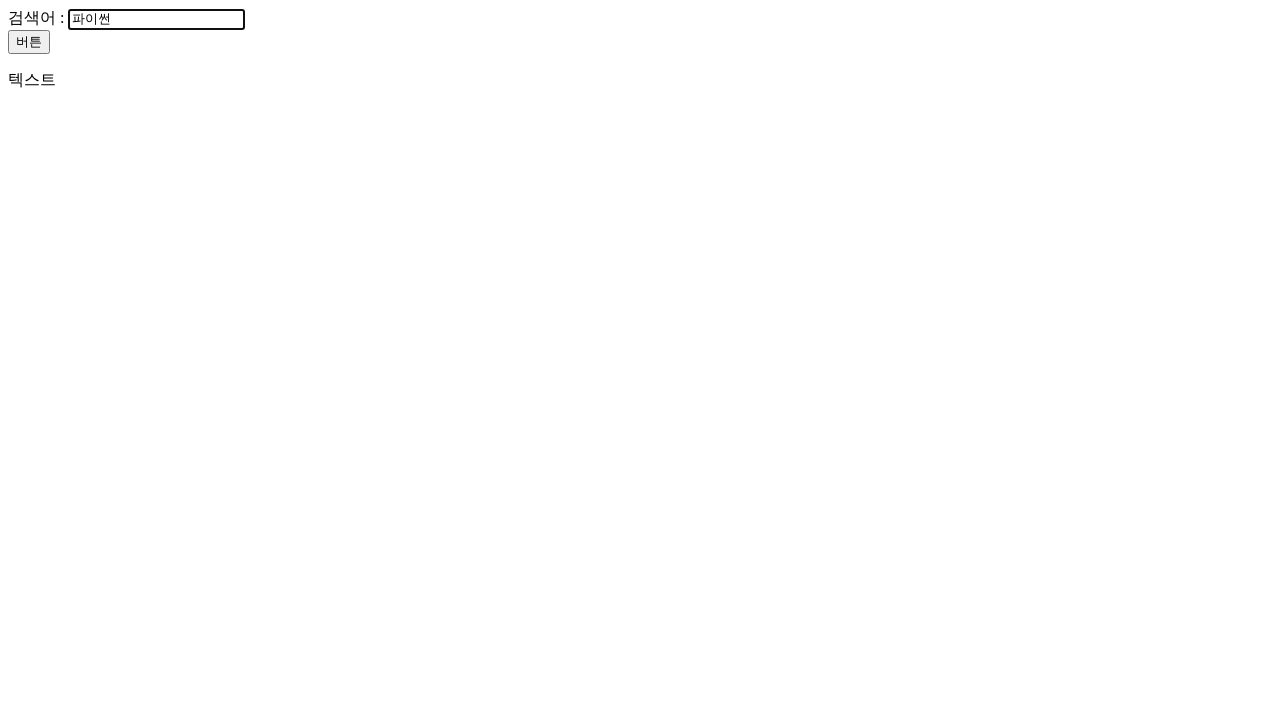